Tests alert popup handling by triggering different types of alerts, reading their text, and accepting or dismissing them

Starting URL: https://rahulshettyacademy.com/AutomationPractice

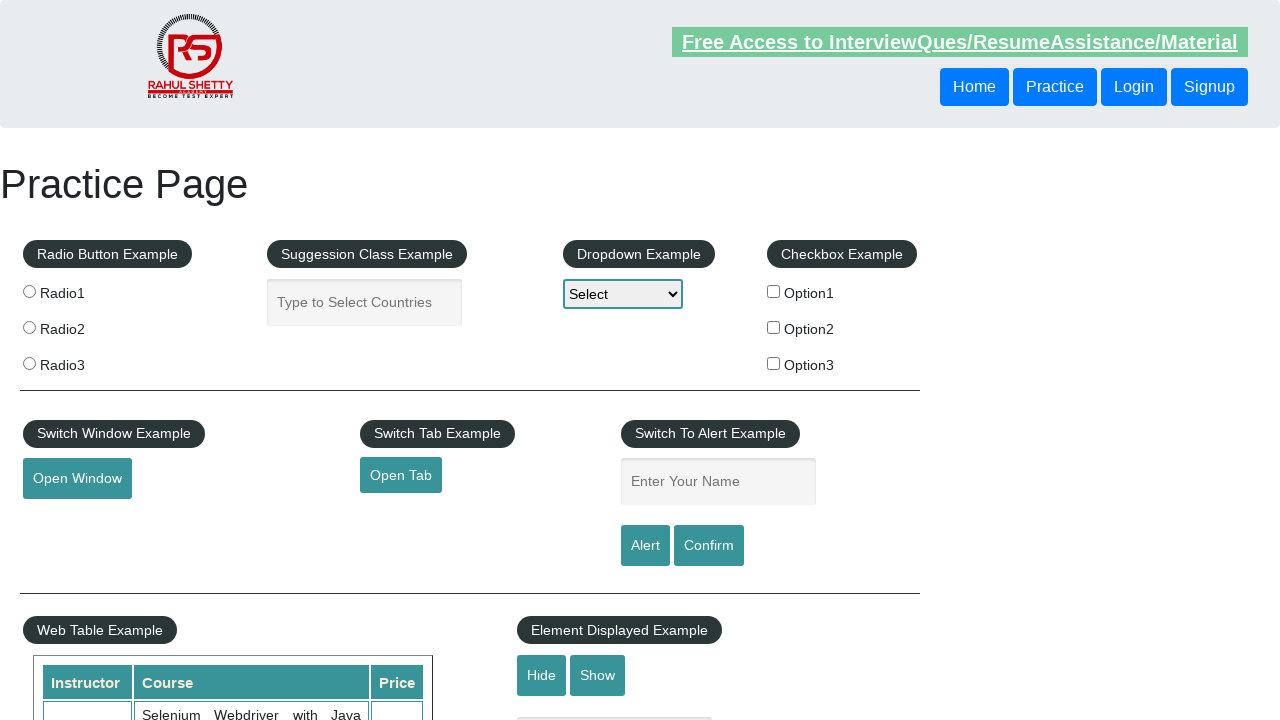

Entered 'siya' in the name text field on #name
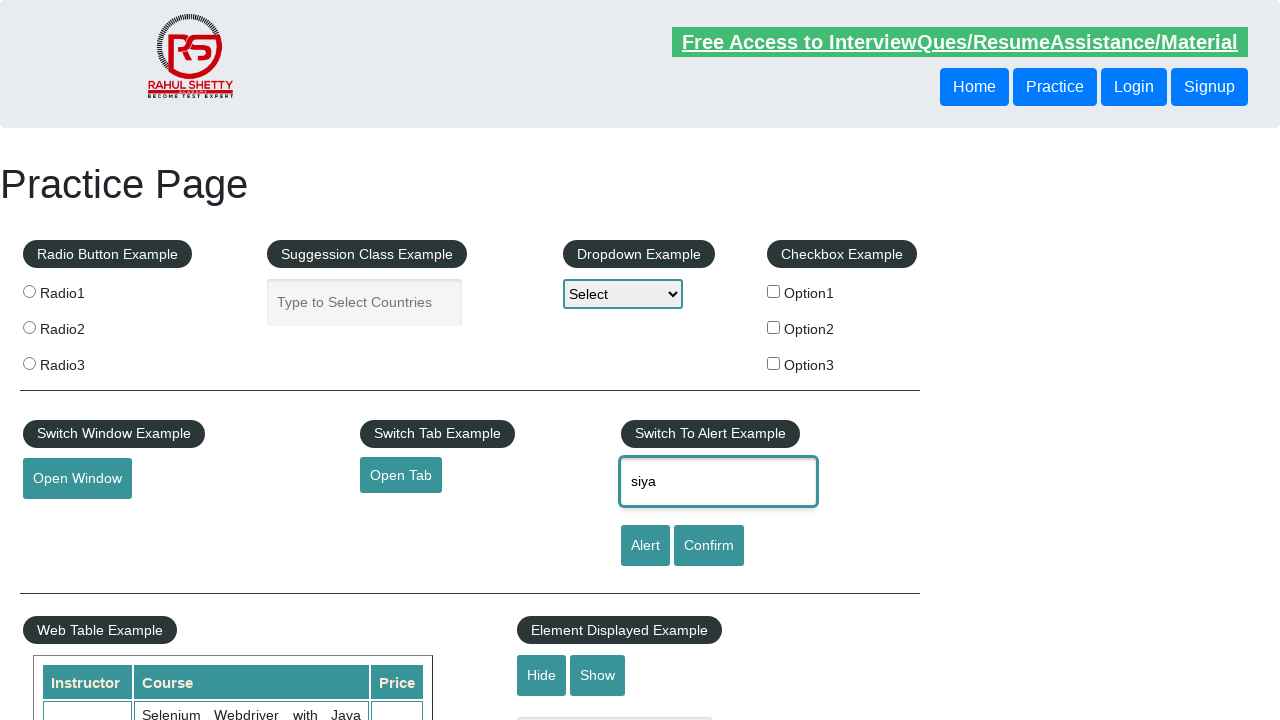

Clicked alert button to trigger first alert popup at (645, 546) on #alertbtn
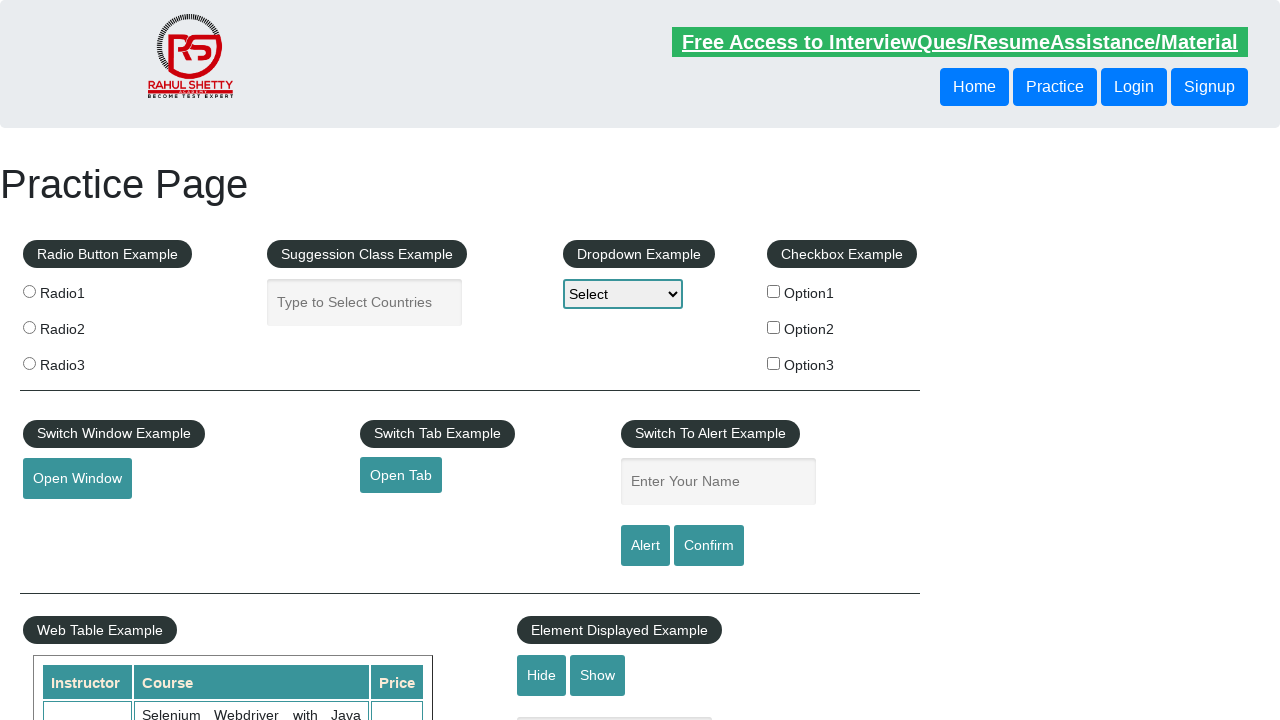

Set up dialog handler to accept first alert
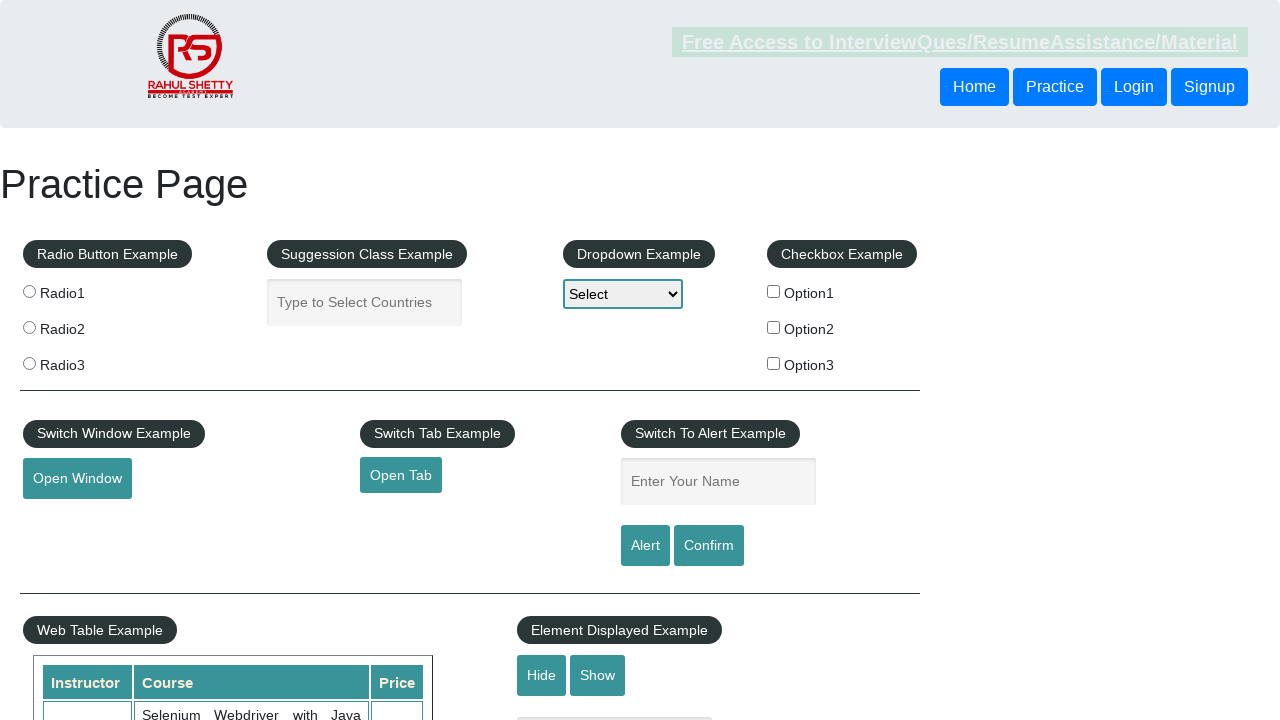

Clicked confirm button to trigger second alert popup at (709, 546) on #confirmbtn
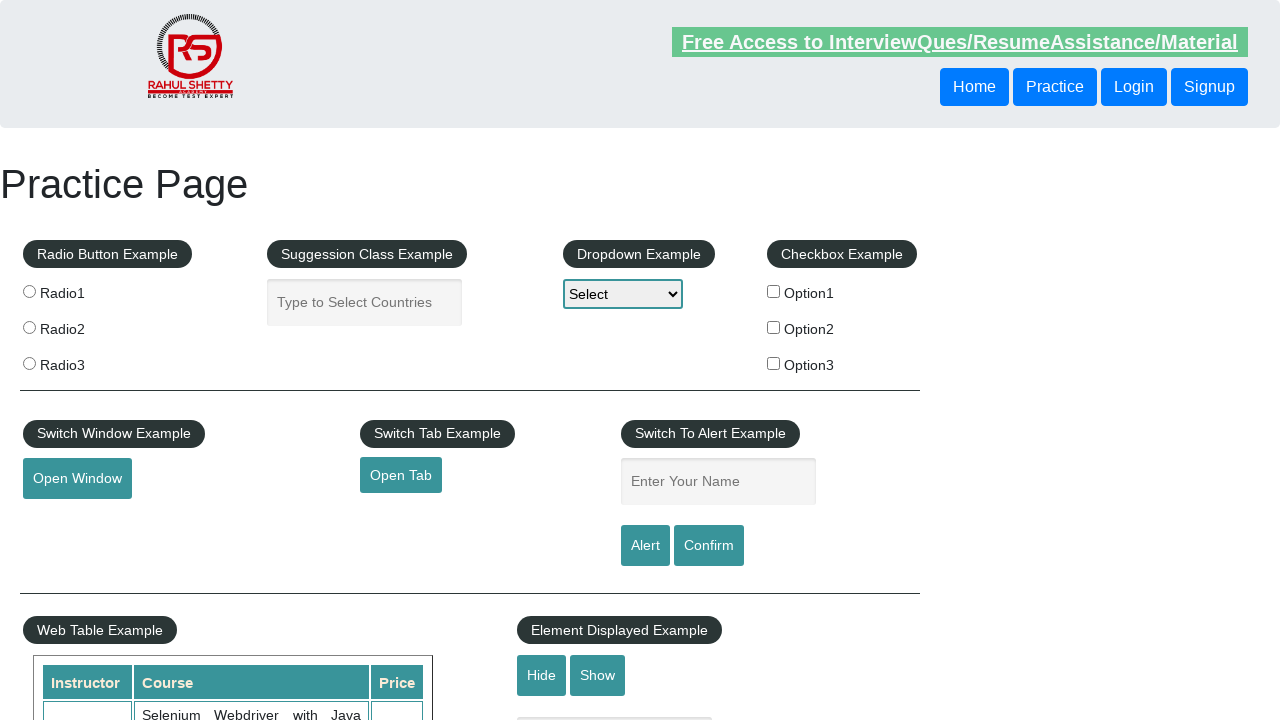

Set up dialog handler to dismiss second alert
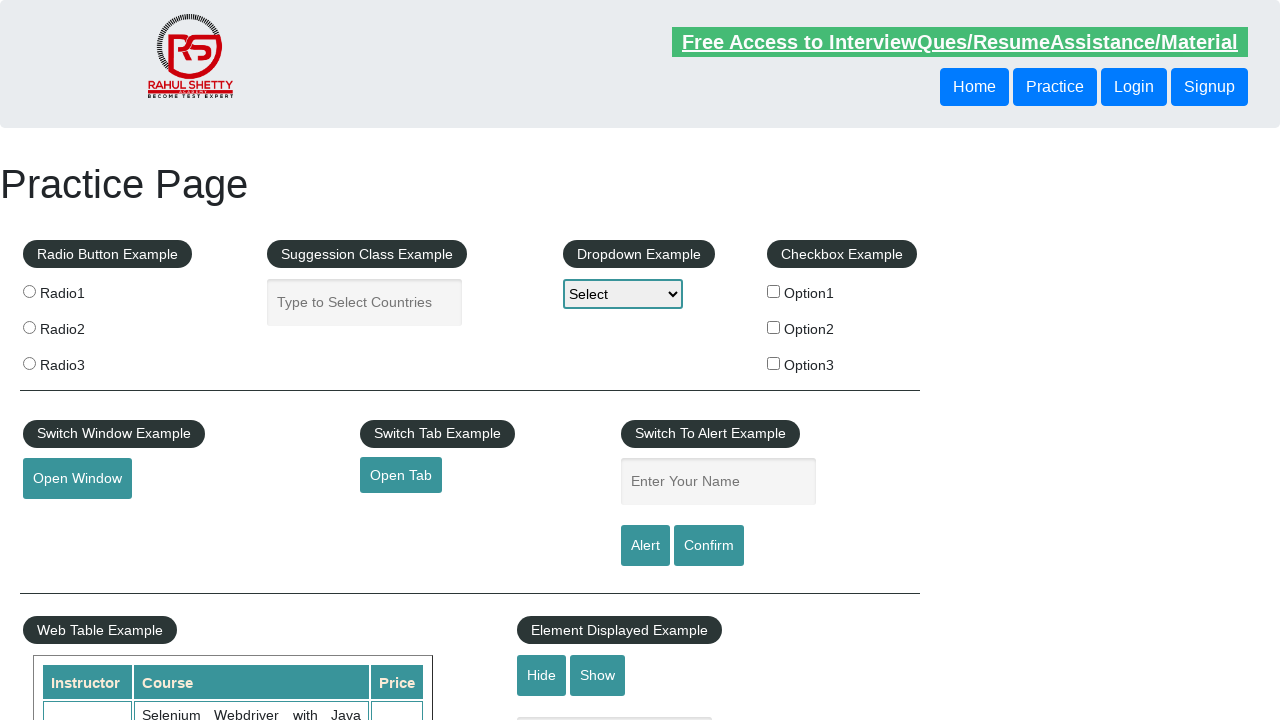

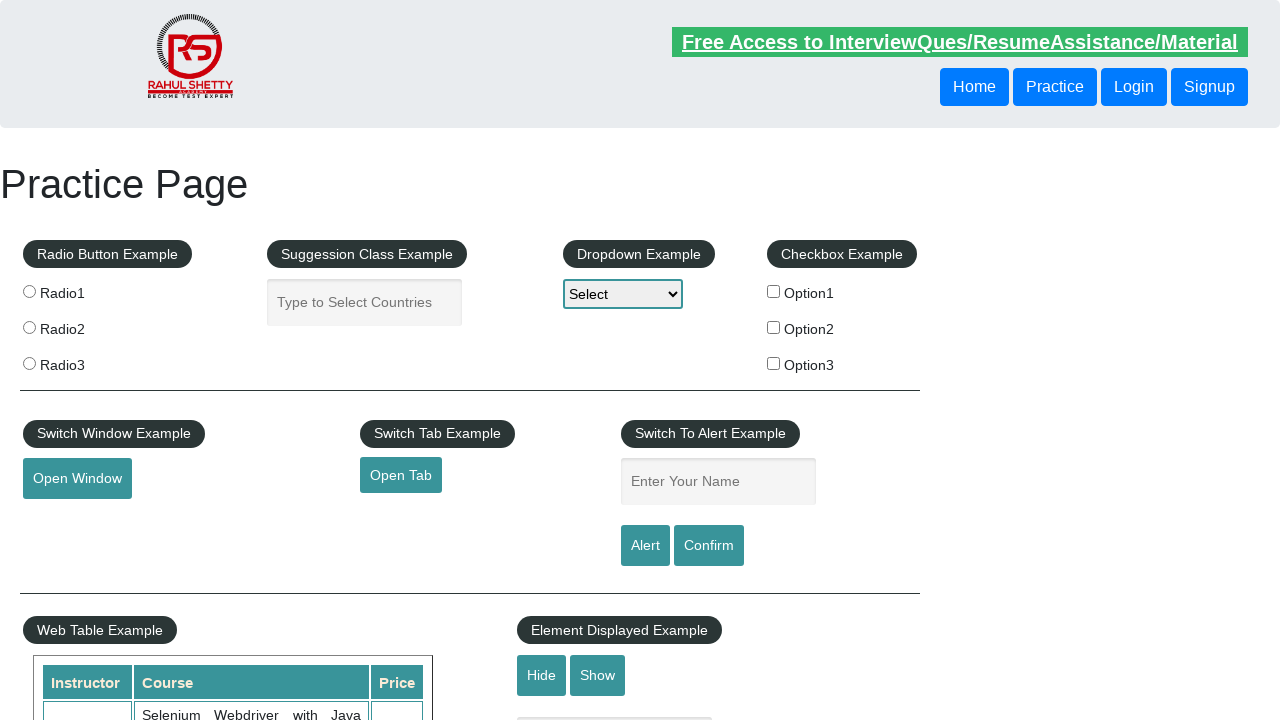